Negative test that attempts to submit an empty registration form without filling any fields, verifying form validation prevents submission.

Starting URL: https://demoqa.com/automation-practice-form

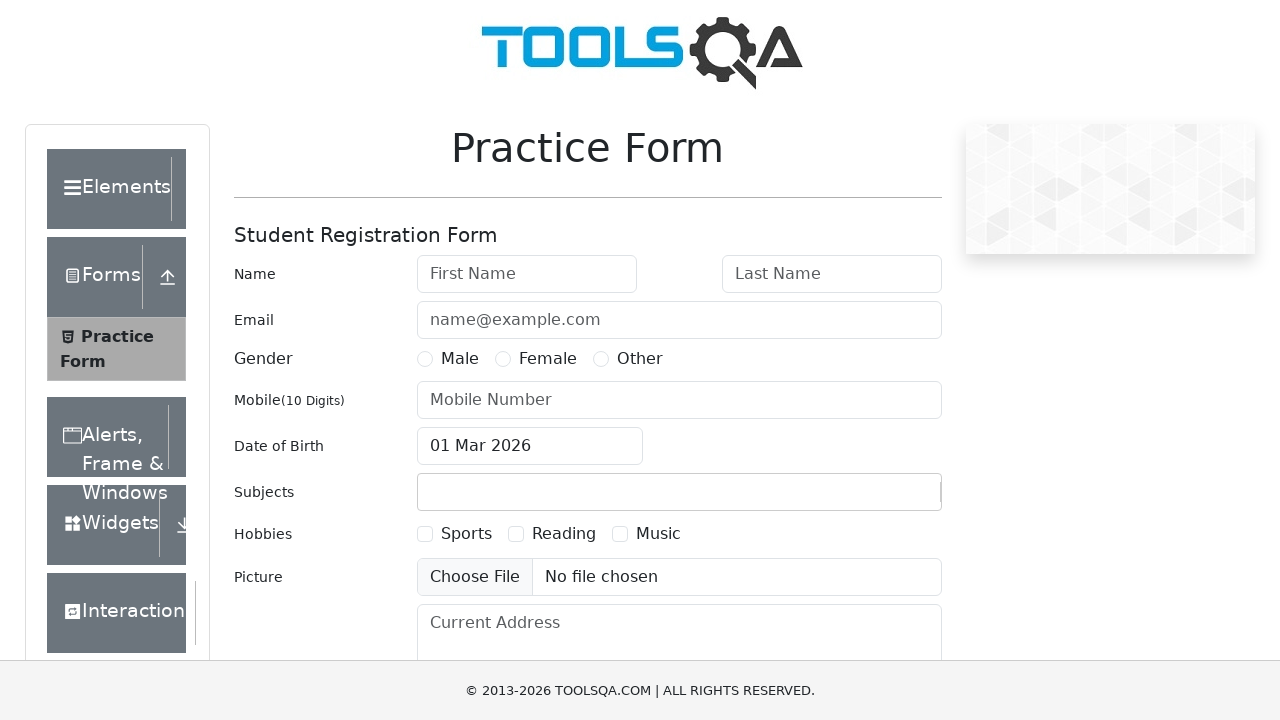

Clicked submit button without filling any form fields at (885, 499) on #submit
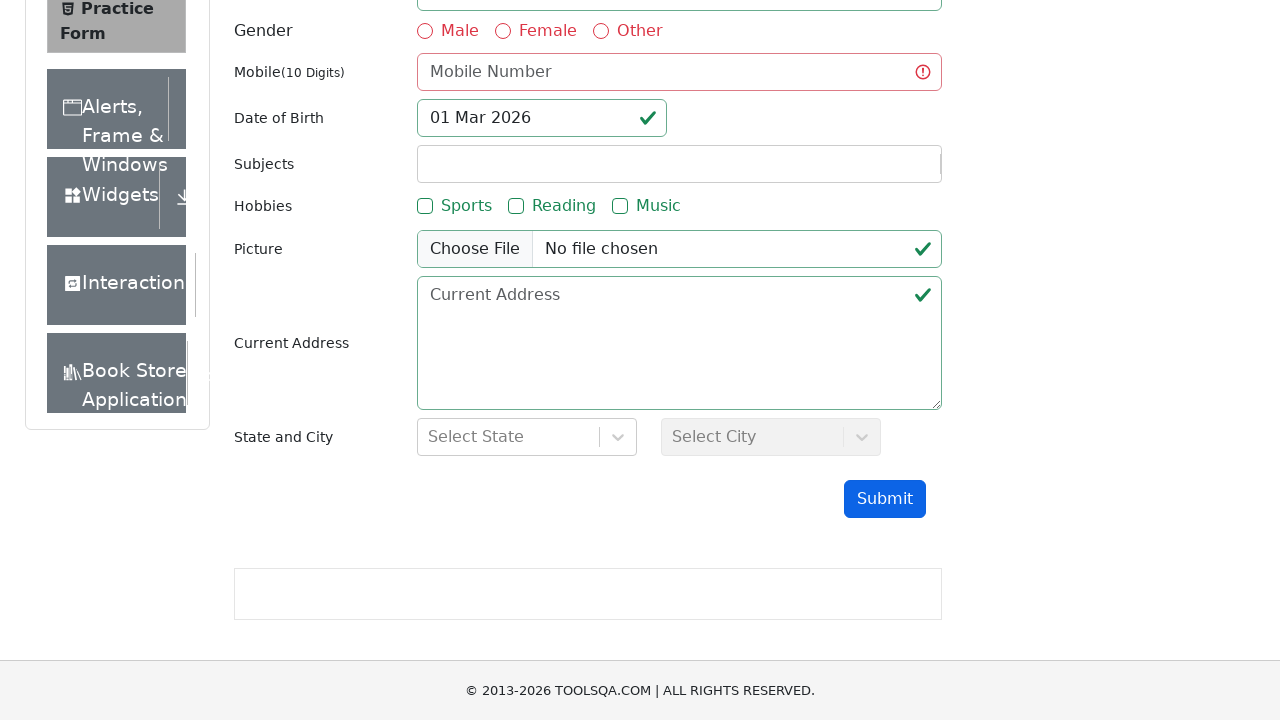

Form validation error detected - firstName field marked as invalid
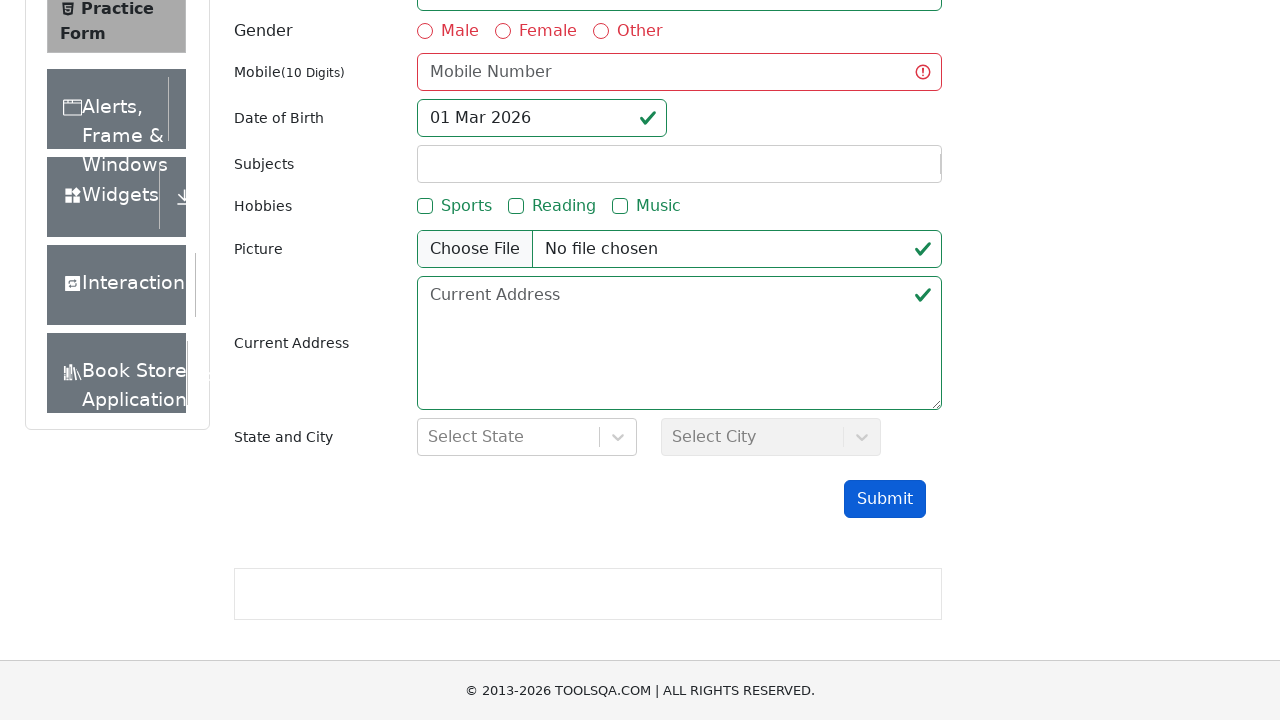

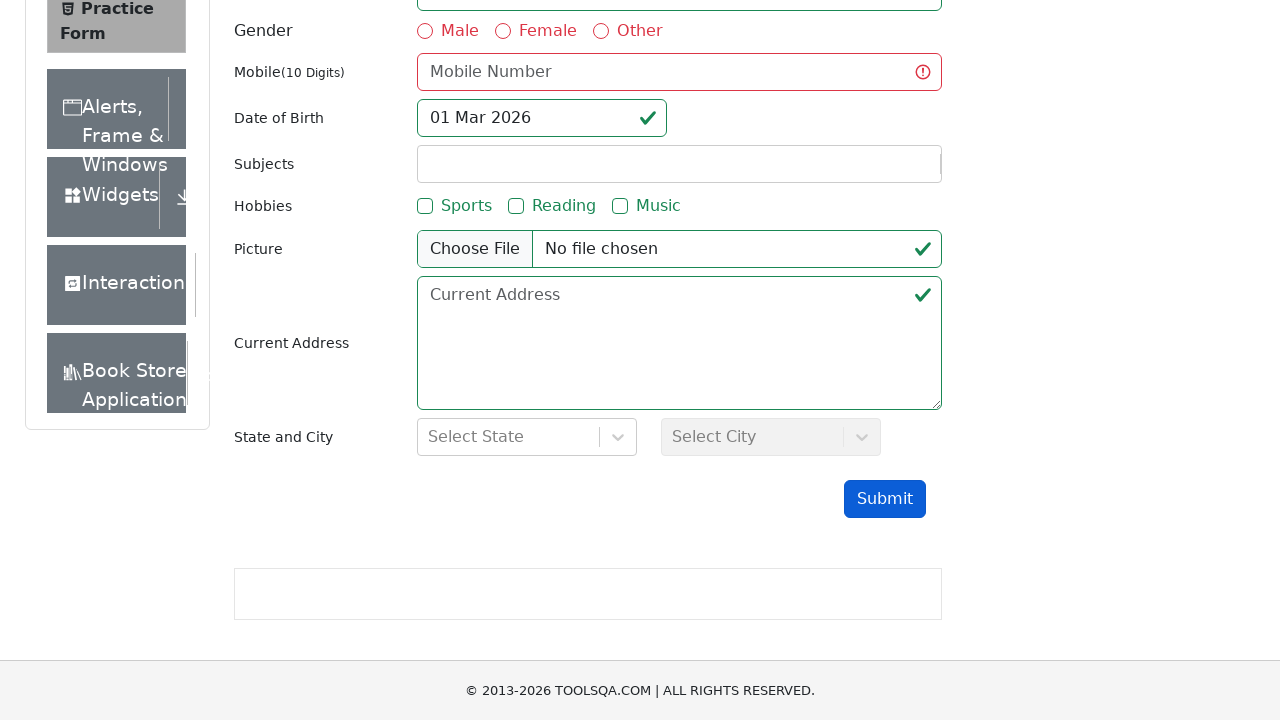